Tests a math challenge form by reading a value from the page, calculating a mathematical formula (log of absolute value of 12*sin(x)), filling in the answer, checking required checkboxes, and submitting the form.

Starting URL: https://suninjuly.github.io/math.html

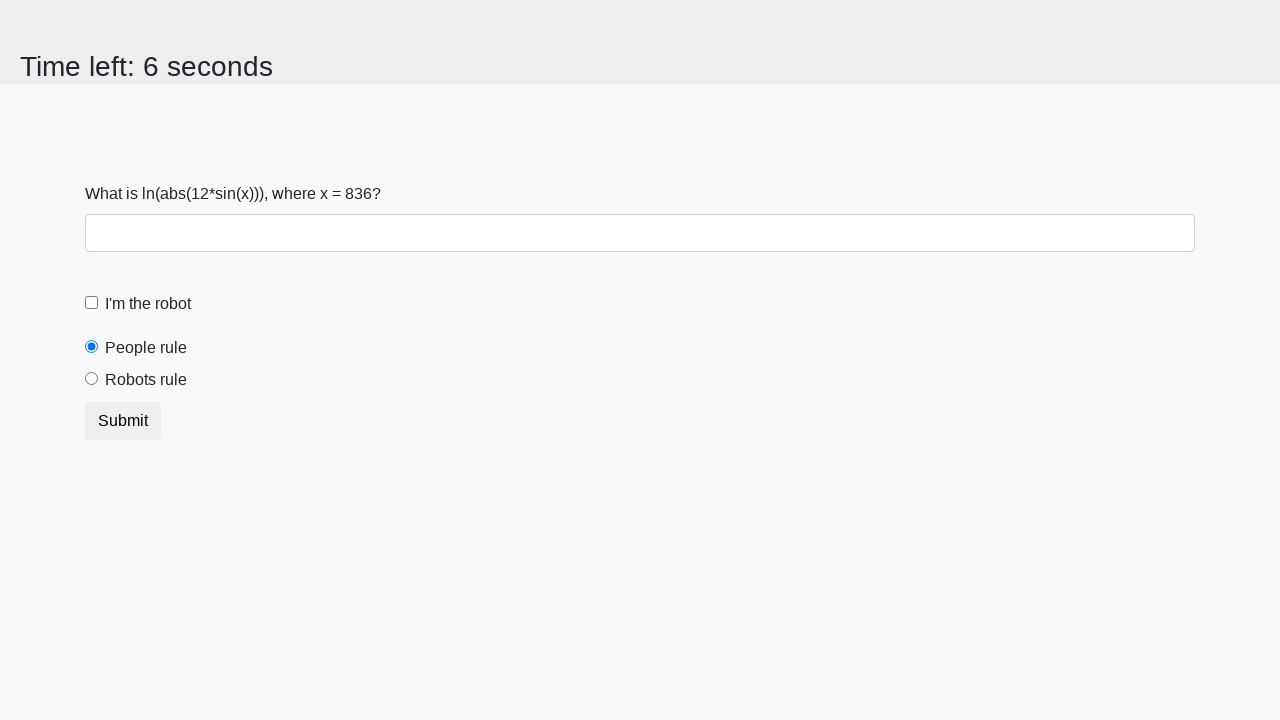

Retrieved input value from the page
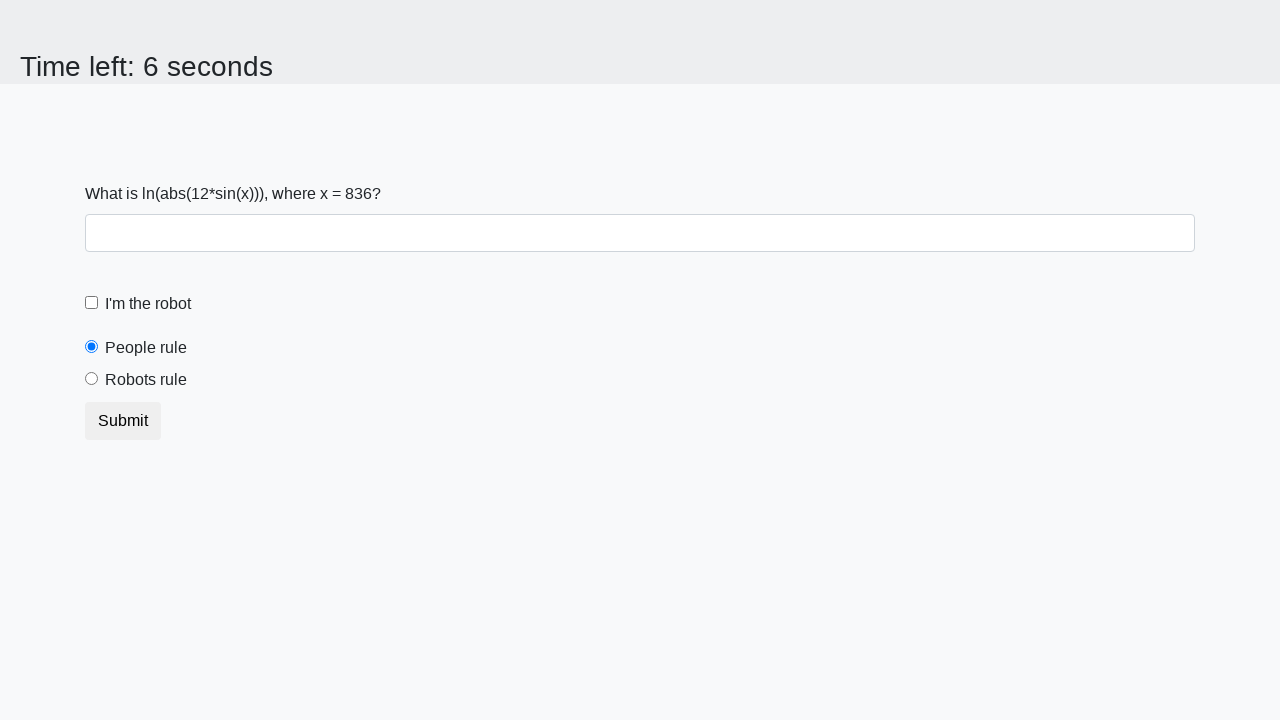

Converted input value to integer
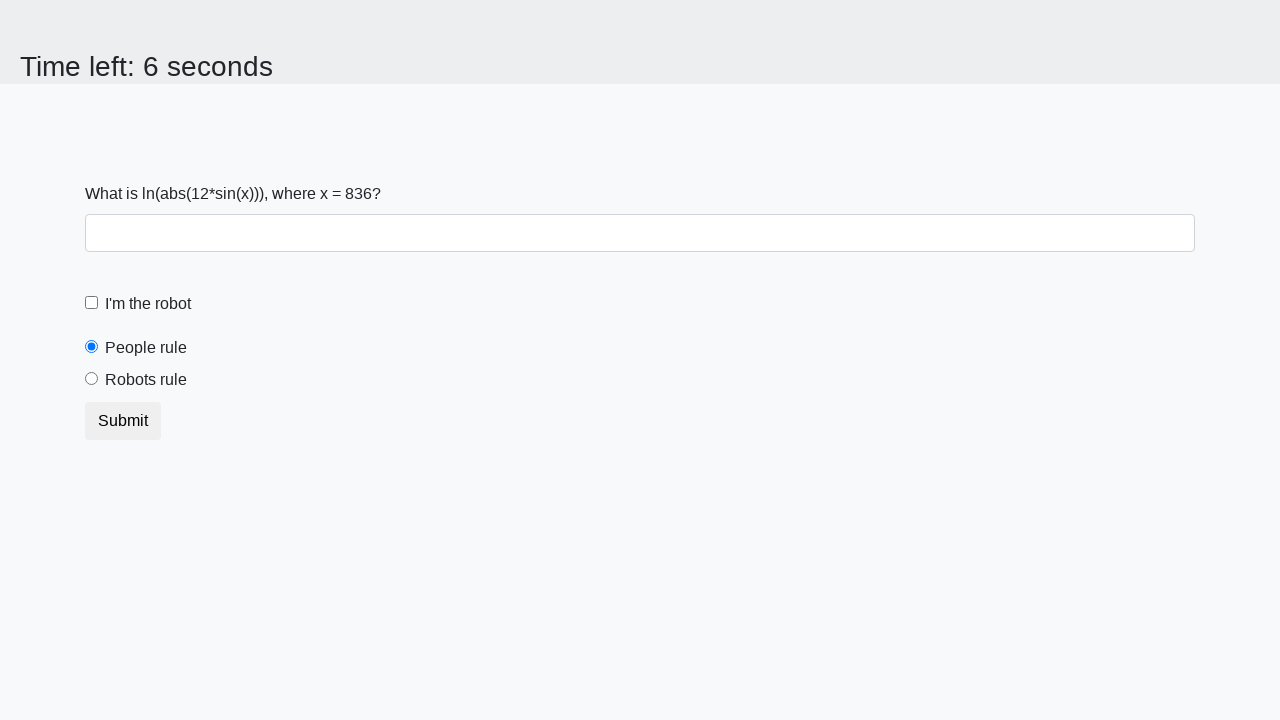

Calculated answer using formula: log(abs(12*sin(x)))
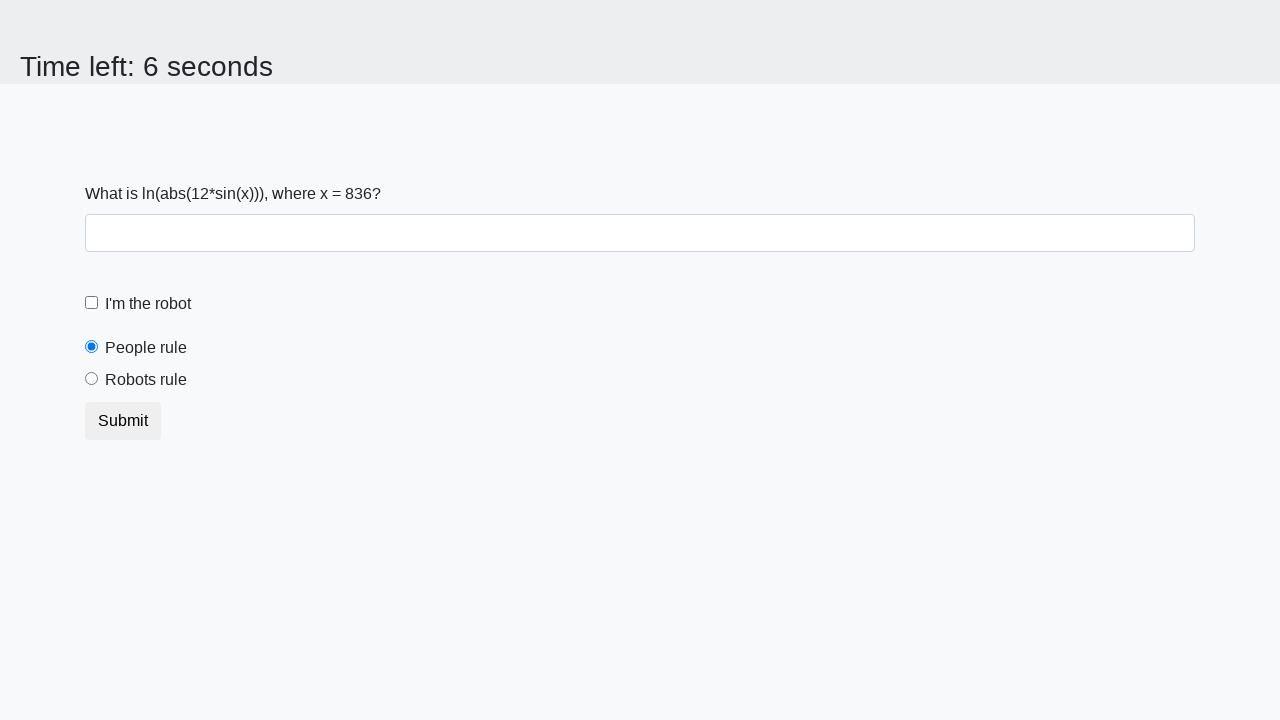

Filled answer field with calculated value on #answer
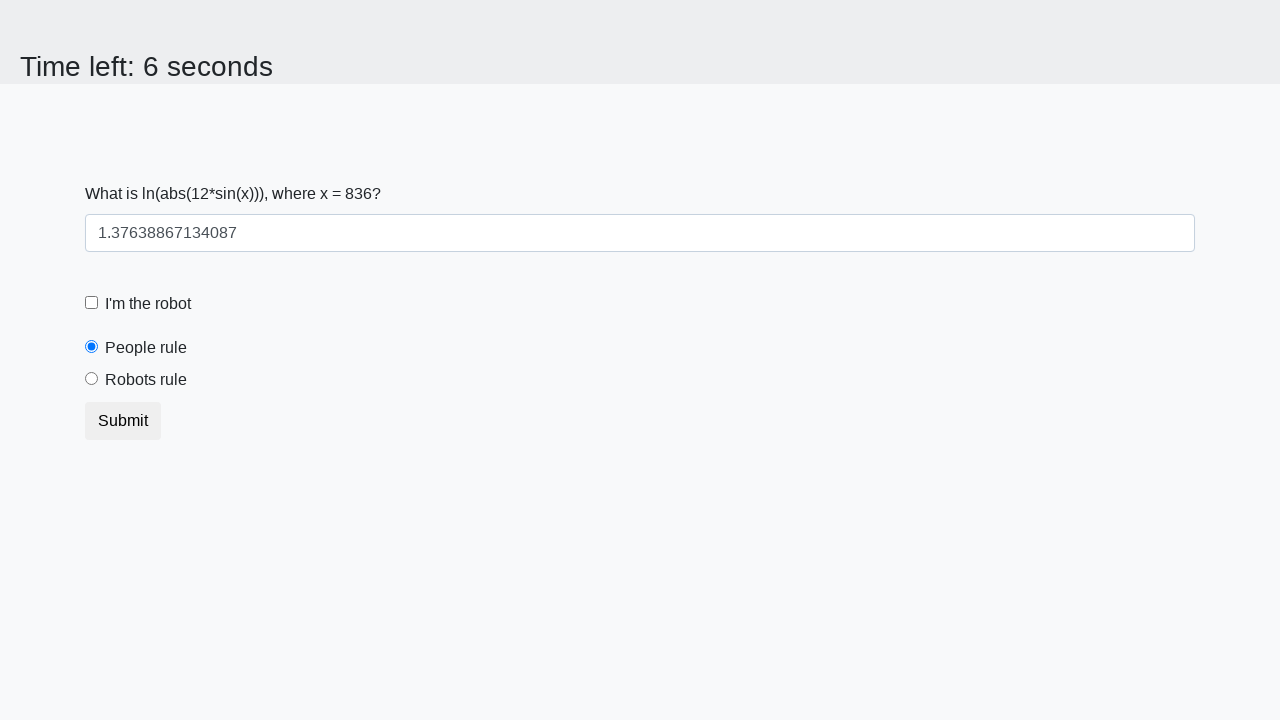

Checked the robot checkbox at (92, 303) on #robotCheckbox
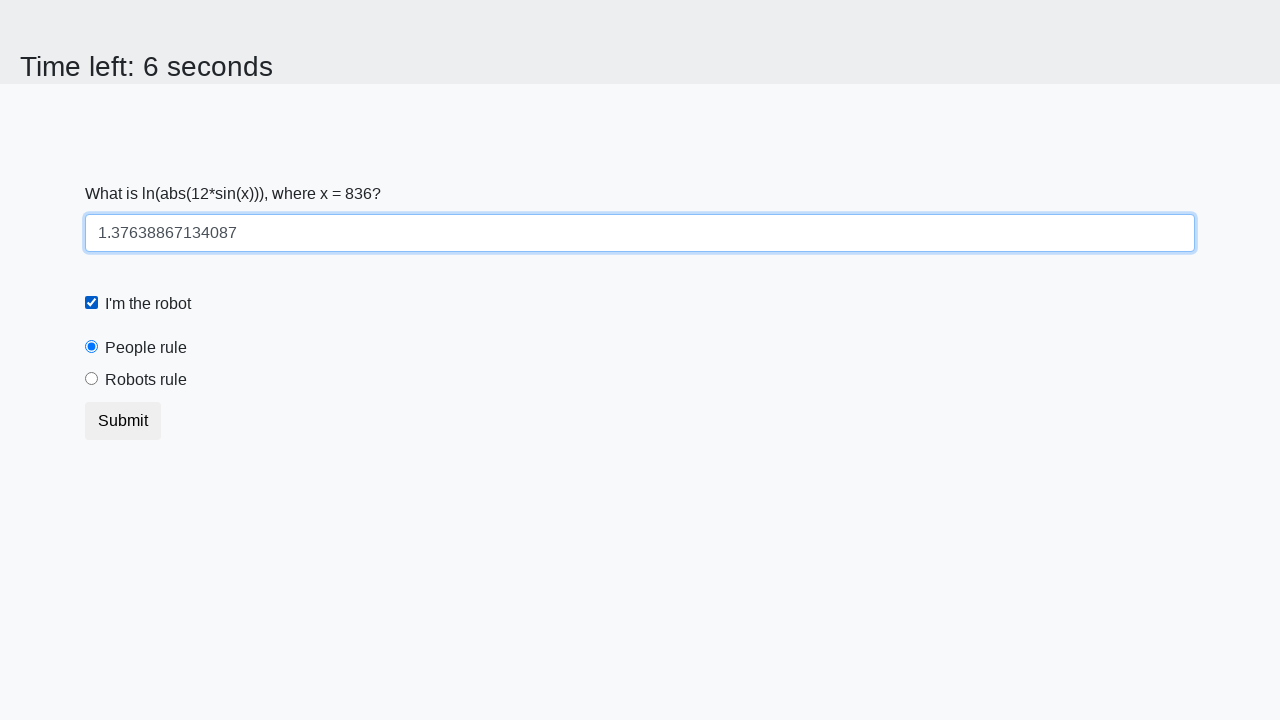

Checked the robots rule checkbox at (92, 379) on #robotsRule
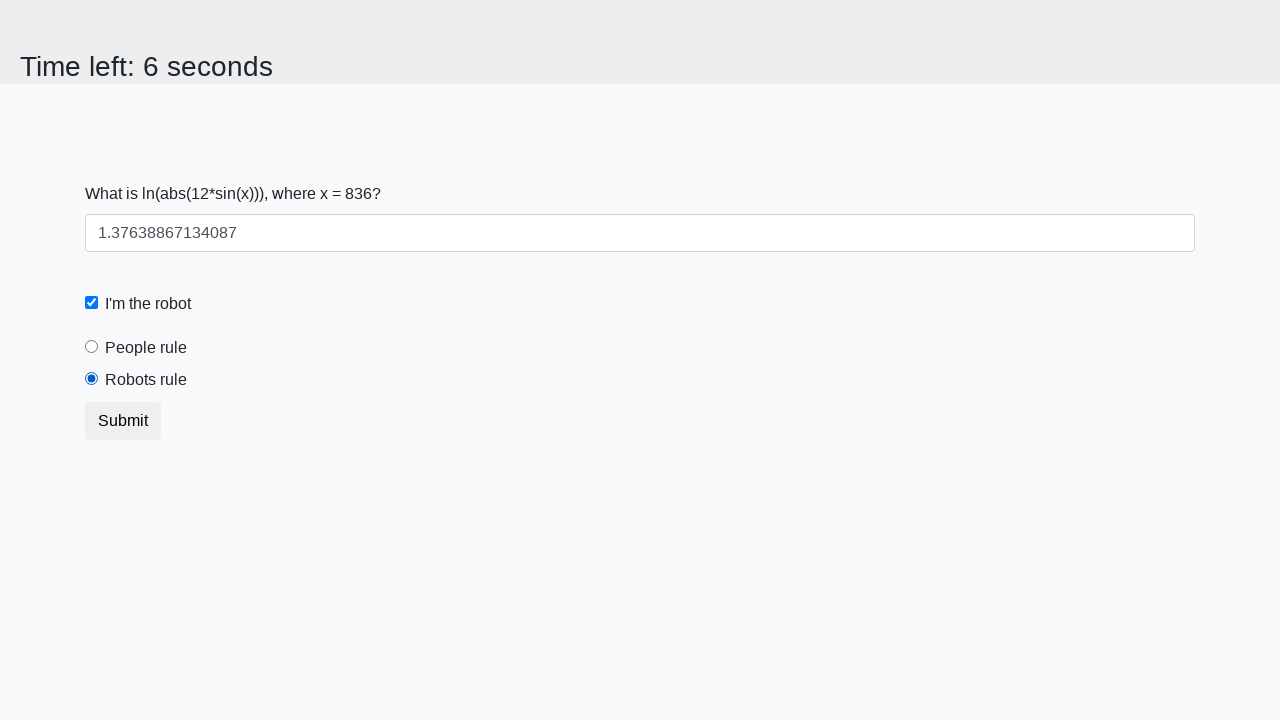

Clicked the submit button to complete the math challenge at (123, 421) on button.btn
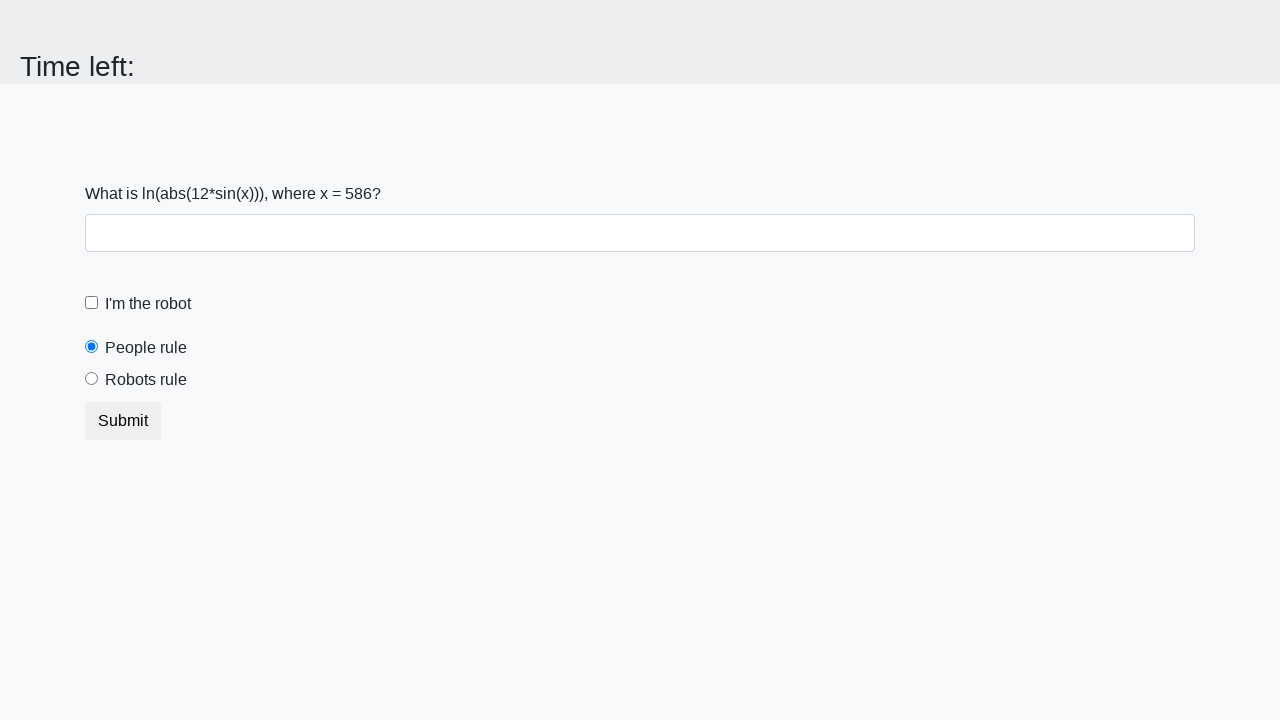

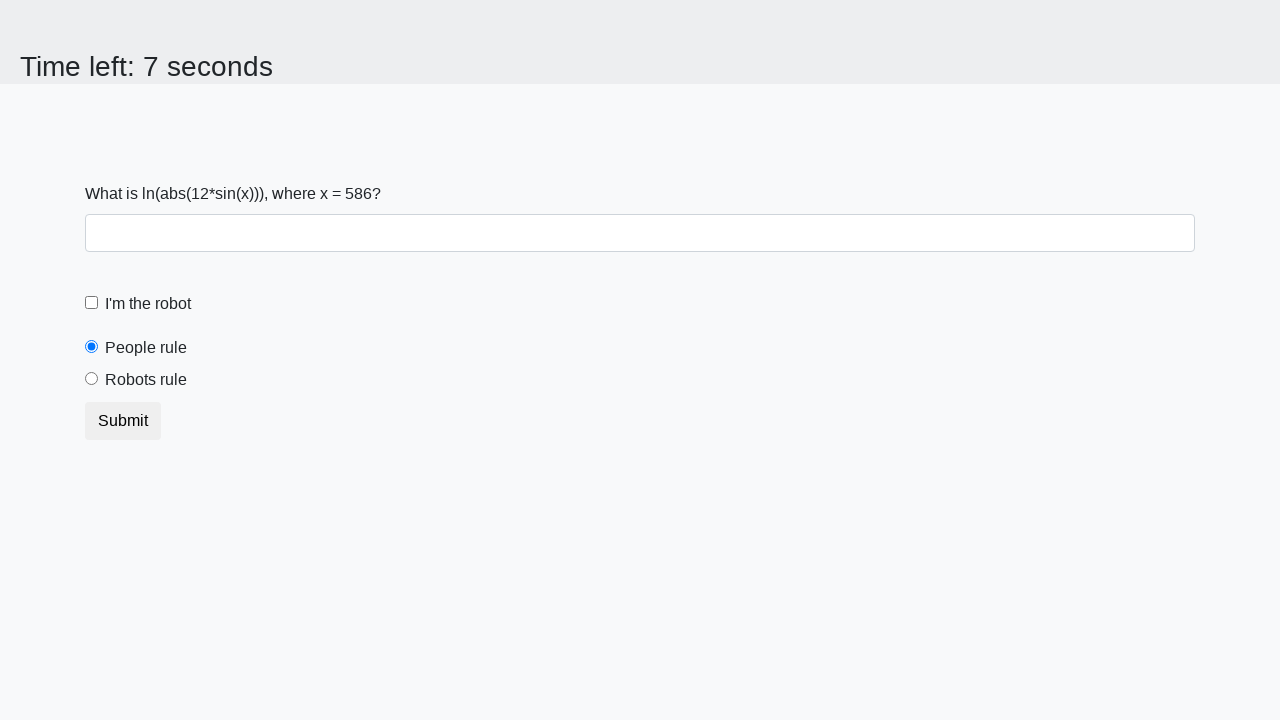